Tests file upload functionality by uploading a file and verifying the uploaded file path is displayed

Starting URL: https://demoqa.com

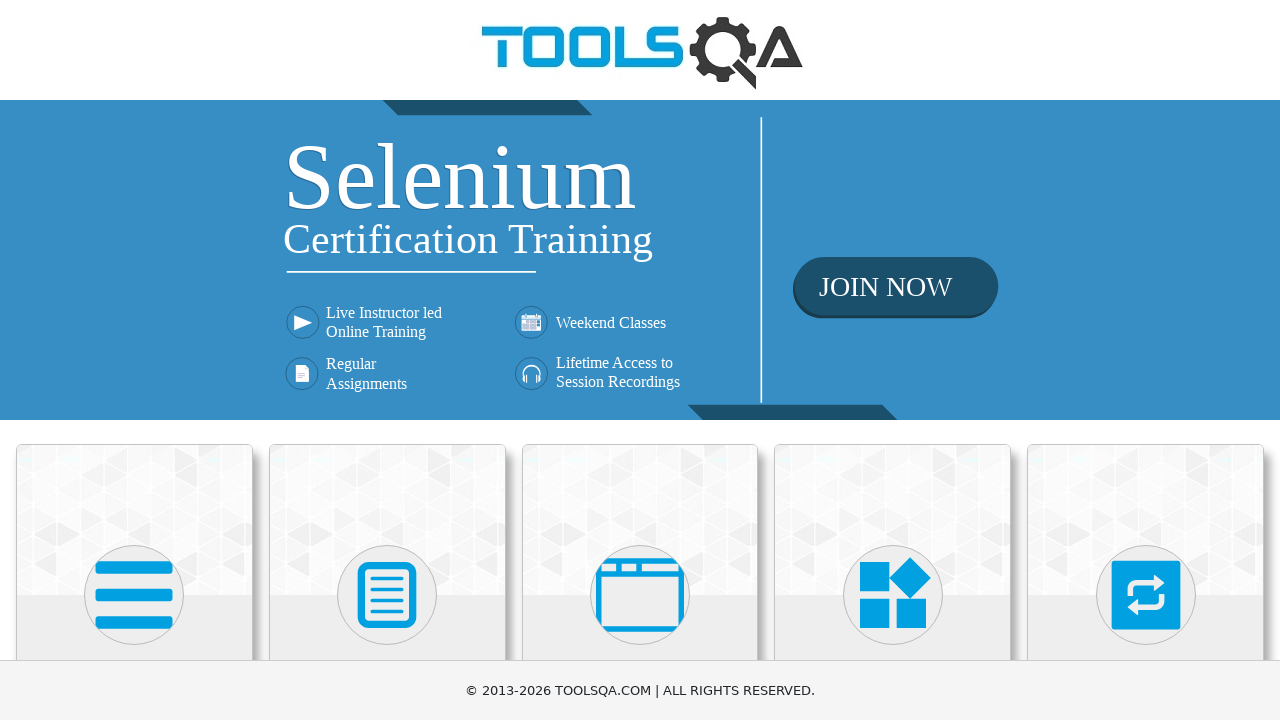

Clicked on Elements button at (134, 360) on xpath=//h5[text()='Elements']
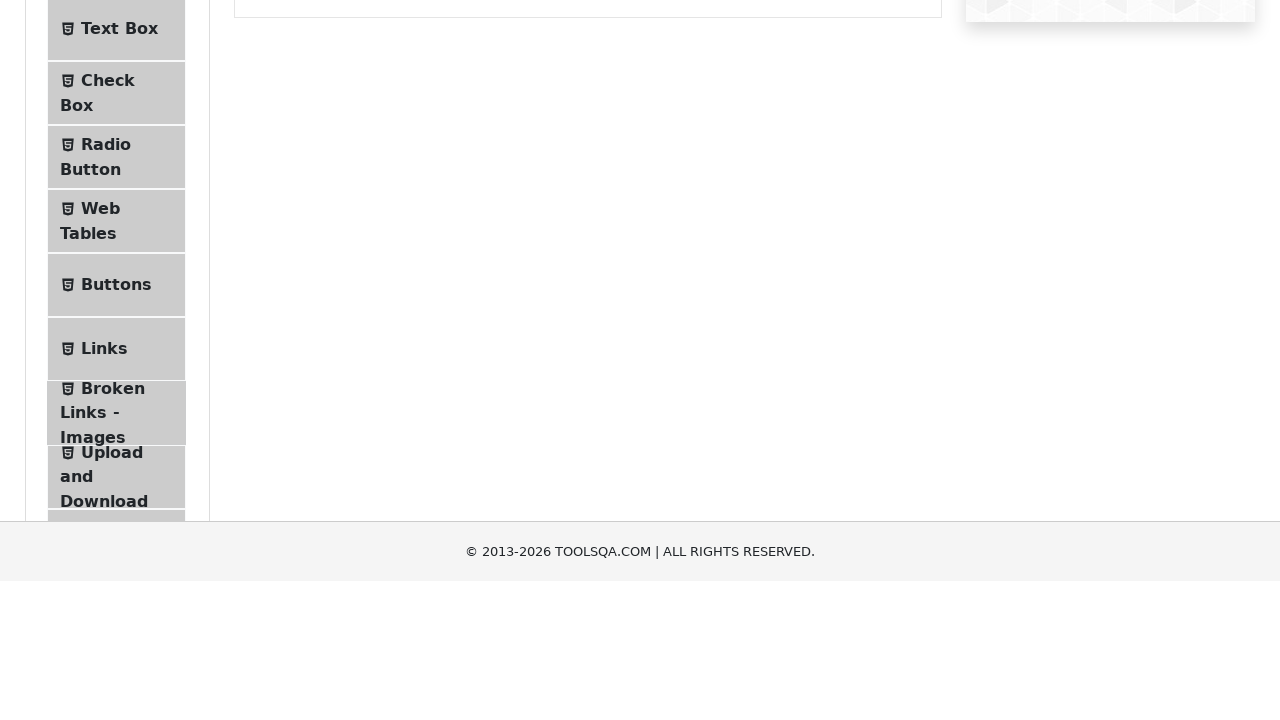

Clicked on Upload and Download button at (112, 335) on xpath=//span[text()='Upload and Download']
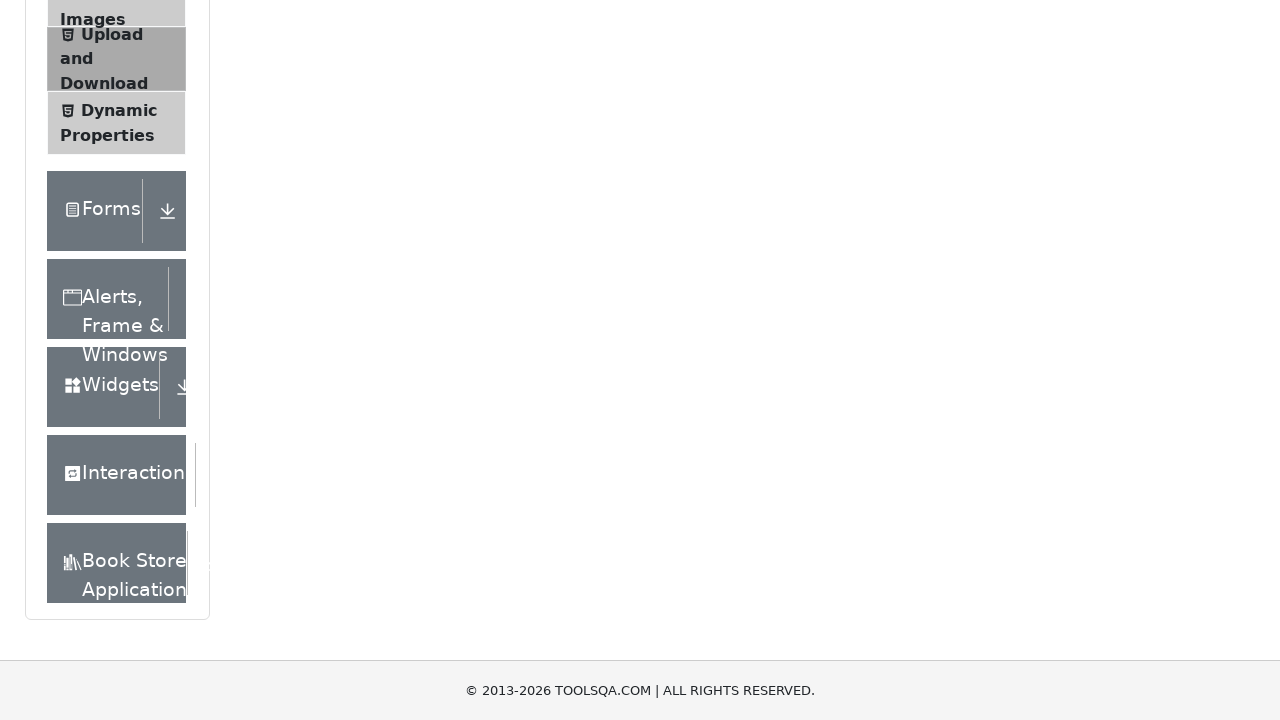

Set input file for upload
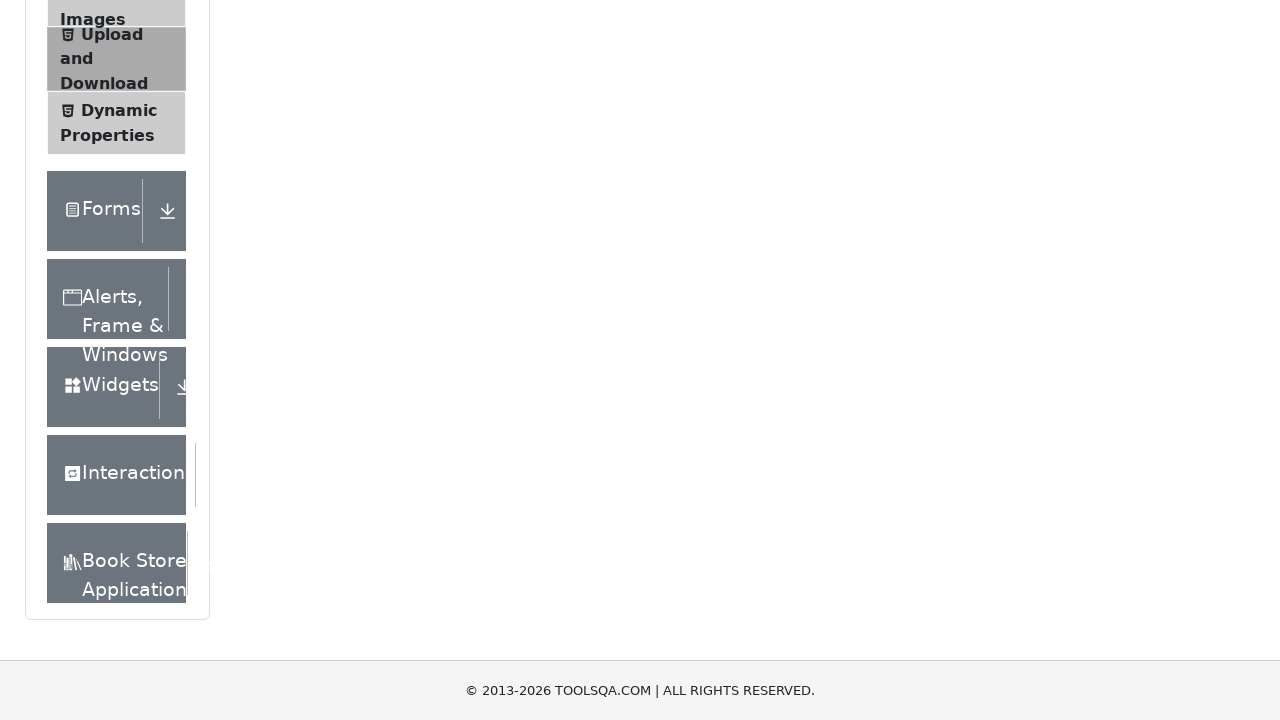

Waited for upload to process
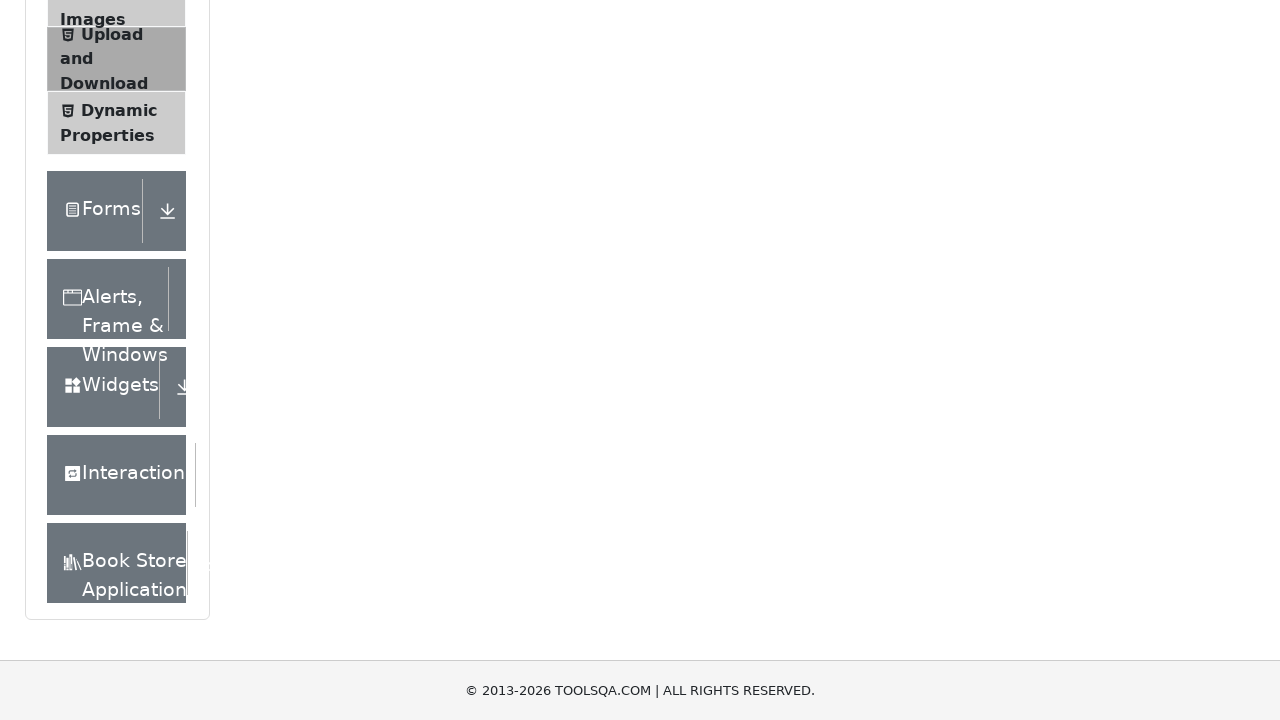

Verified uploaded file path is displayed
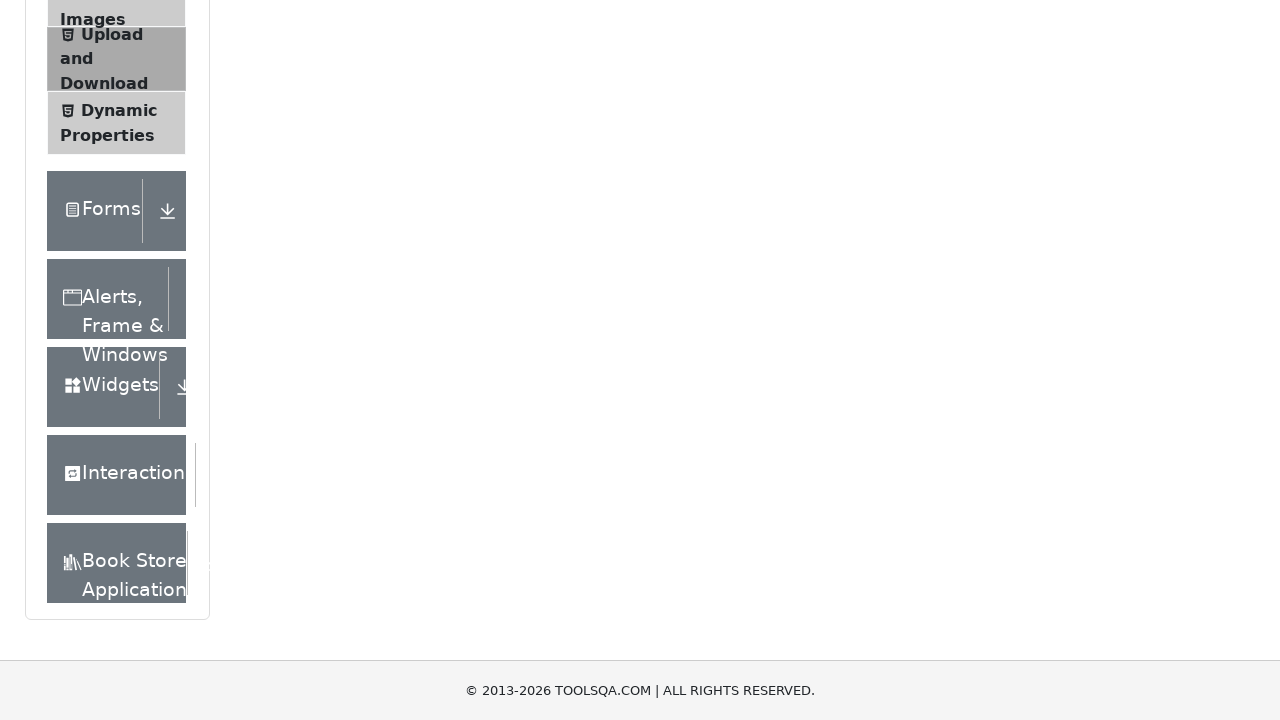

Cleaned up temporary test file
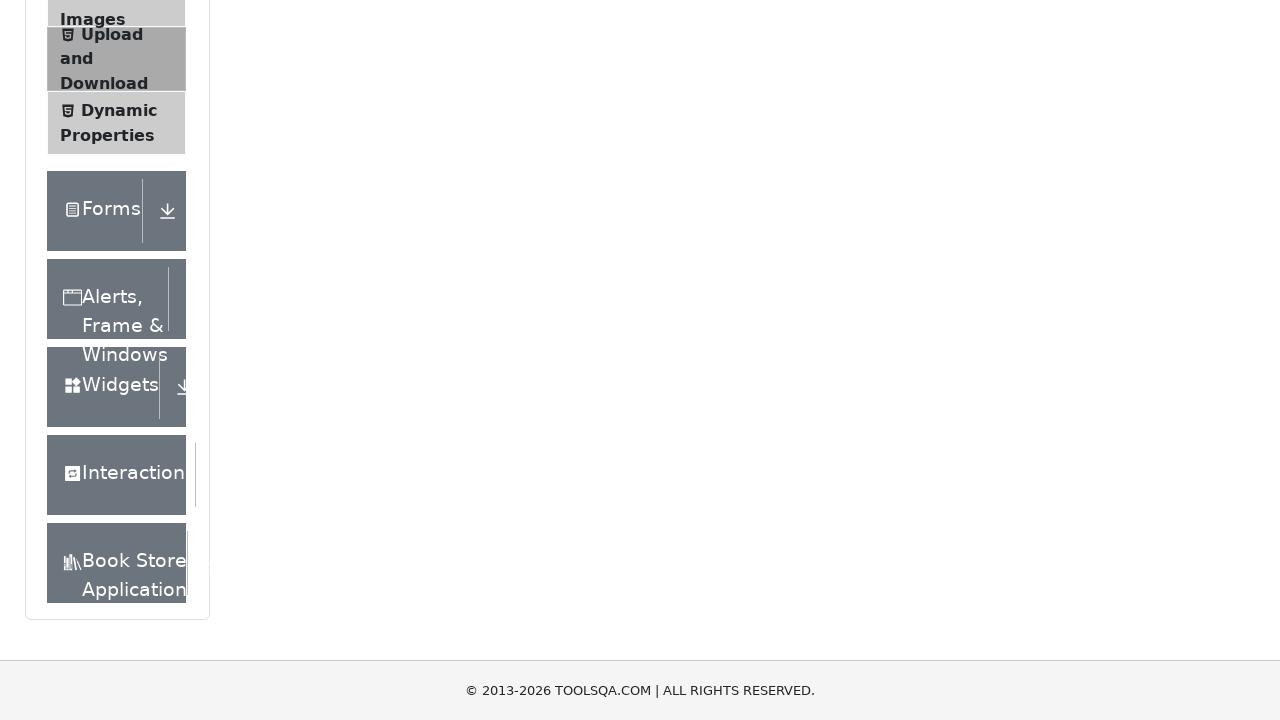

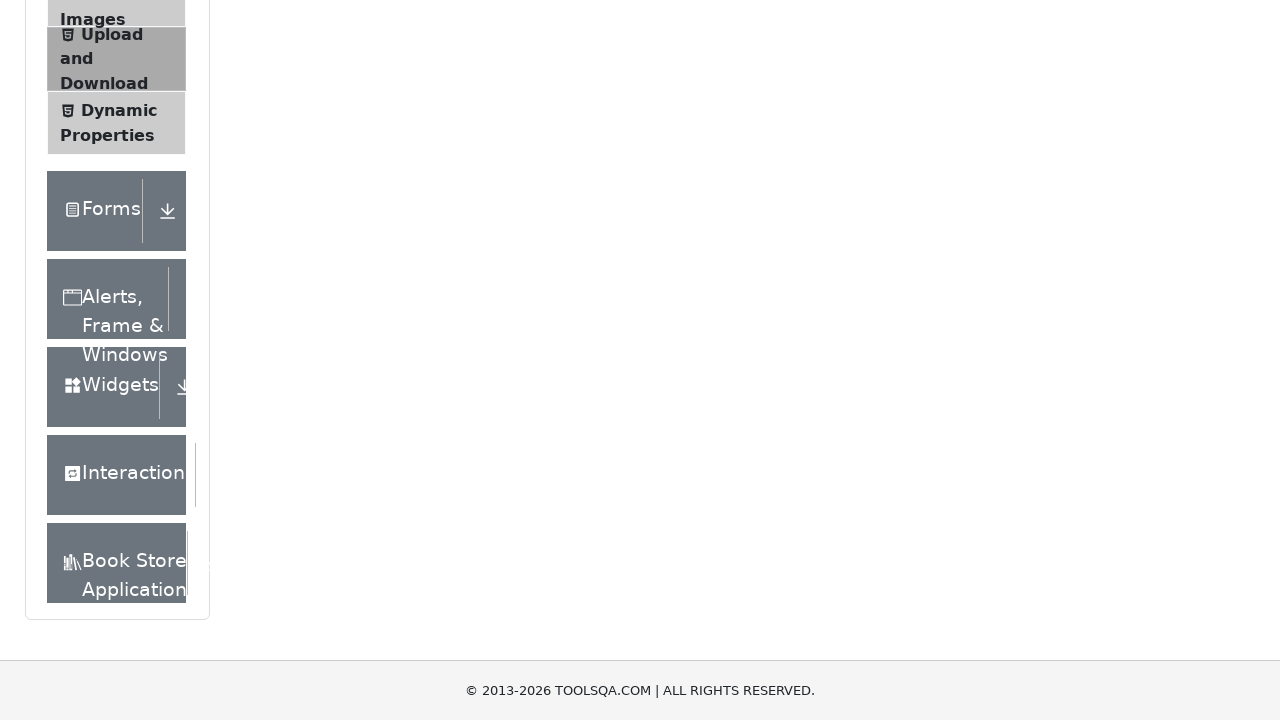